Tests the forgot password functionality by navigating to the forgot password page, entering an email, and clicking the retrieve password button

Starting URL: http://the-internet.herokuapp.com/

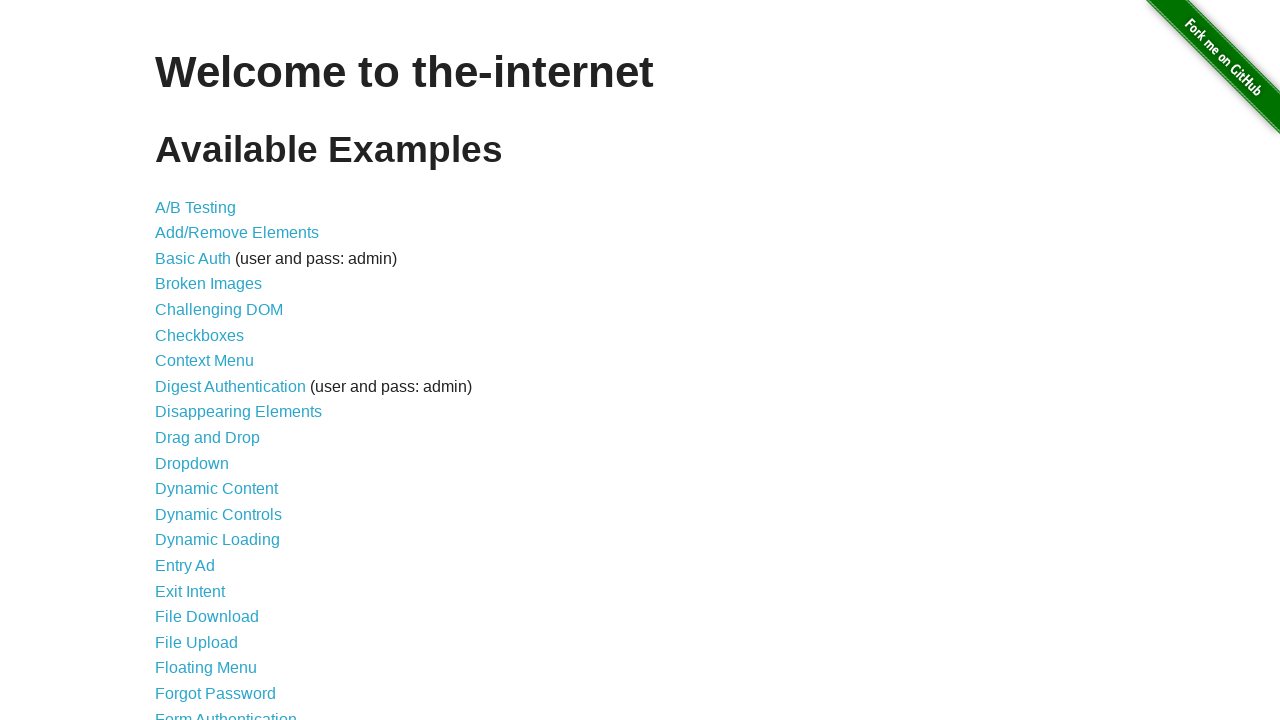

Clicked on Forgot Password link at (216, 693) on a[href='/forgot_password']
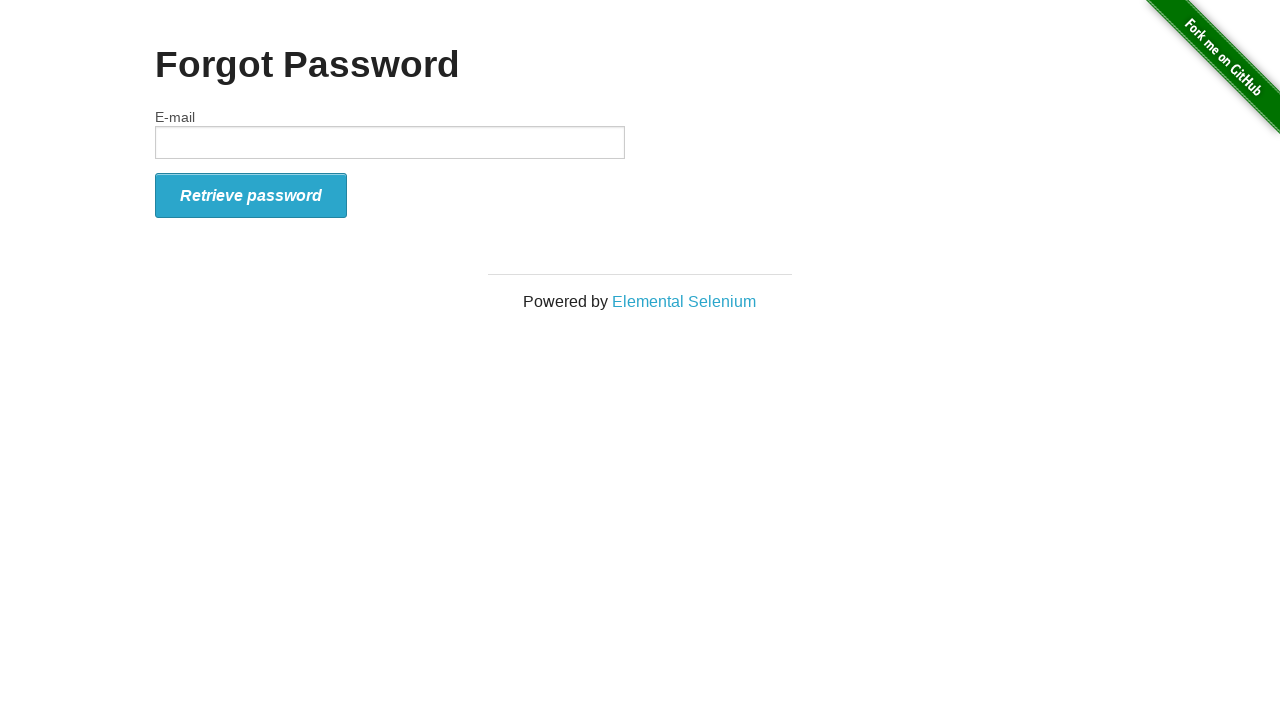

Entered email address 'test.user@example.com' in email field on input#email
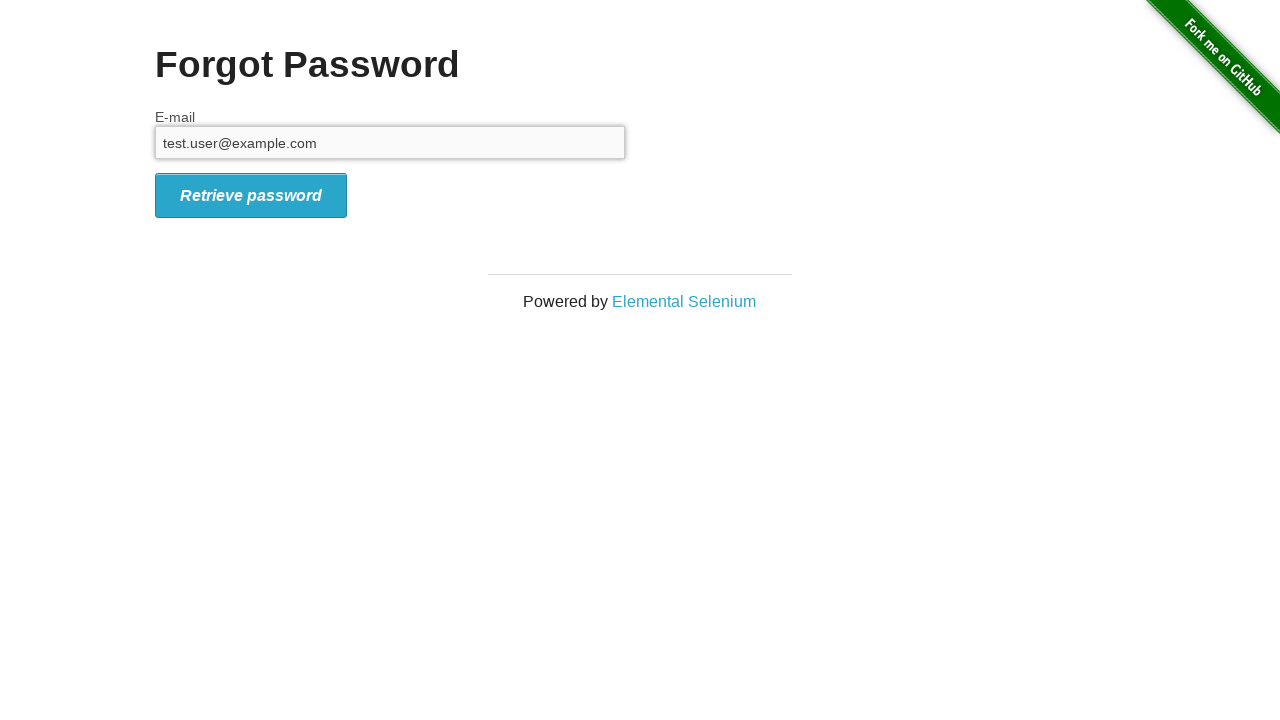

Clicked retrieve password button at (251, 195) on button[type='submit']
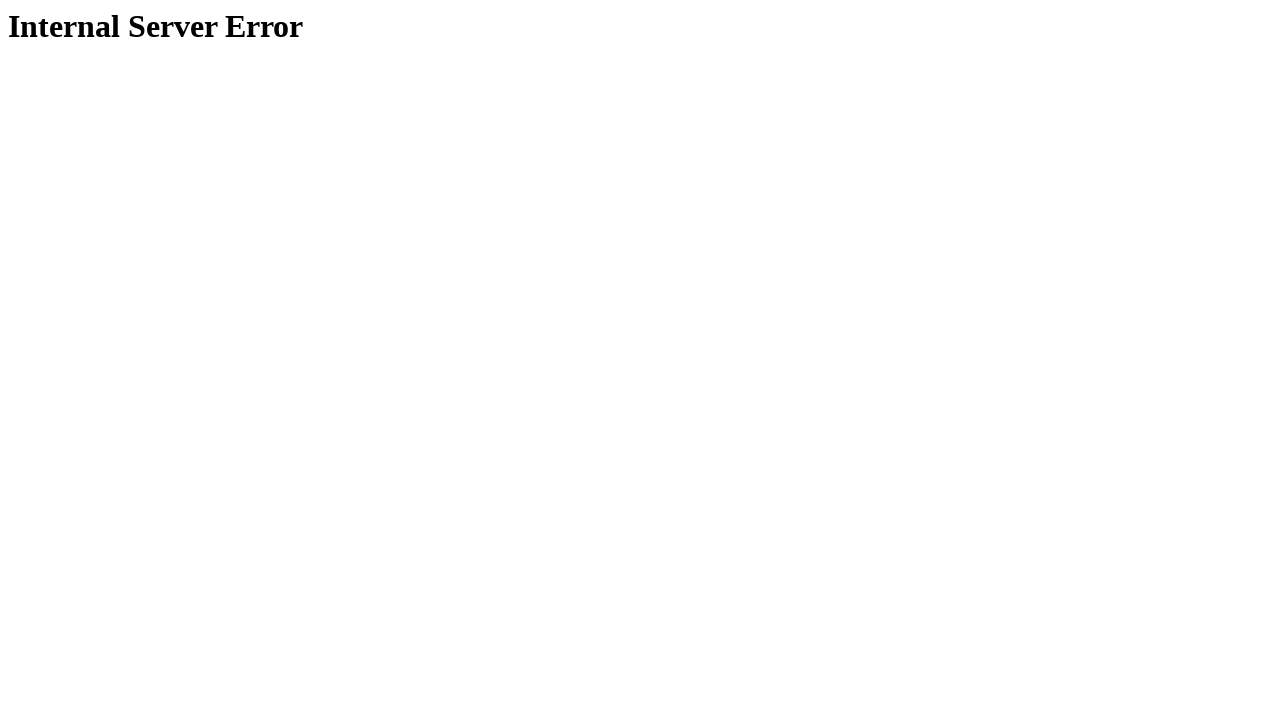

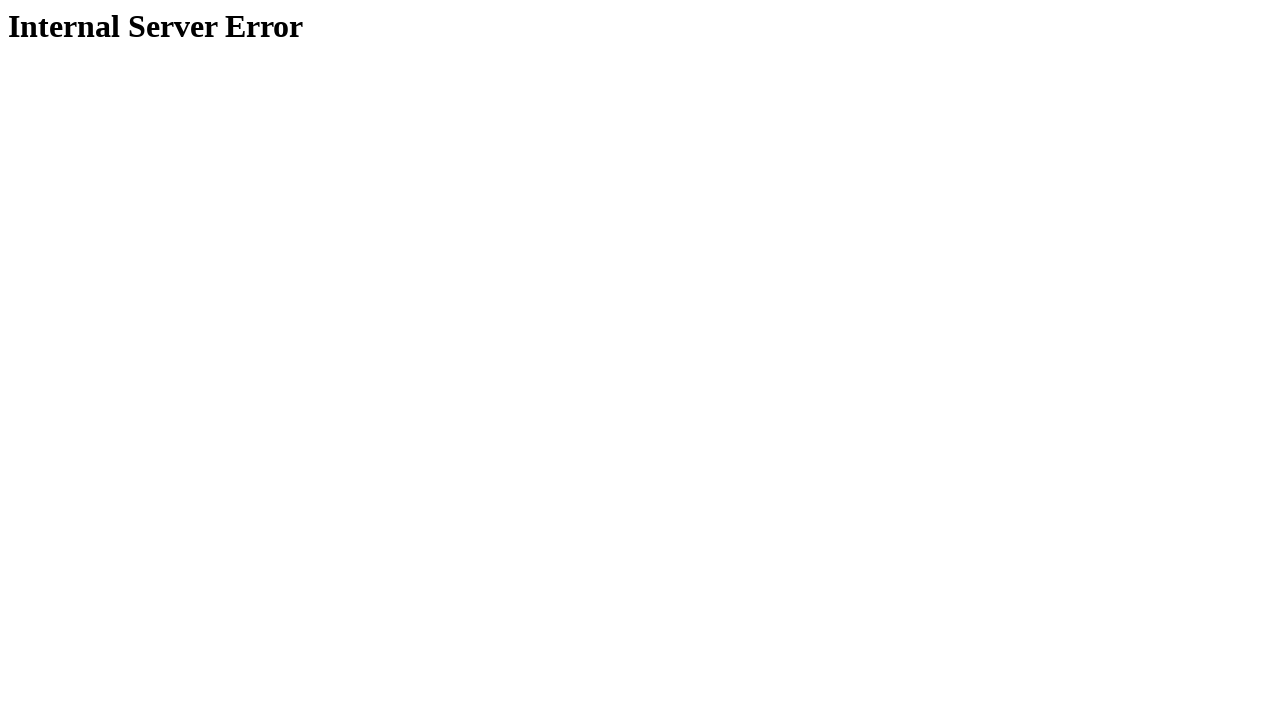